Tests date picker functionality by selecting a specific date (May 19, 2024) through year, month, and day navigation

Starting URL: https://rahulshettyacademy.com/seleniumPractise/#/offers

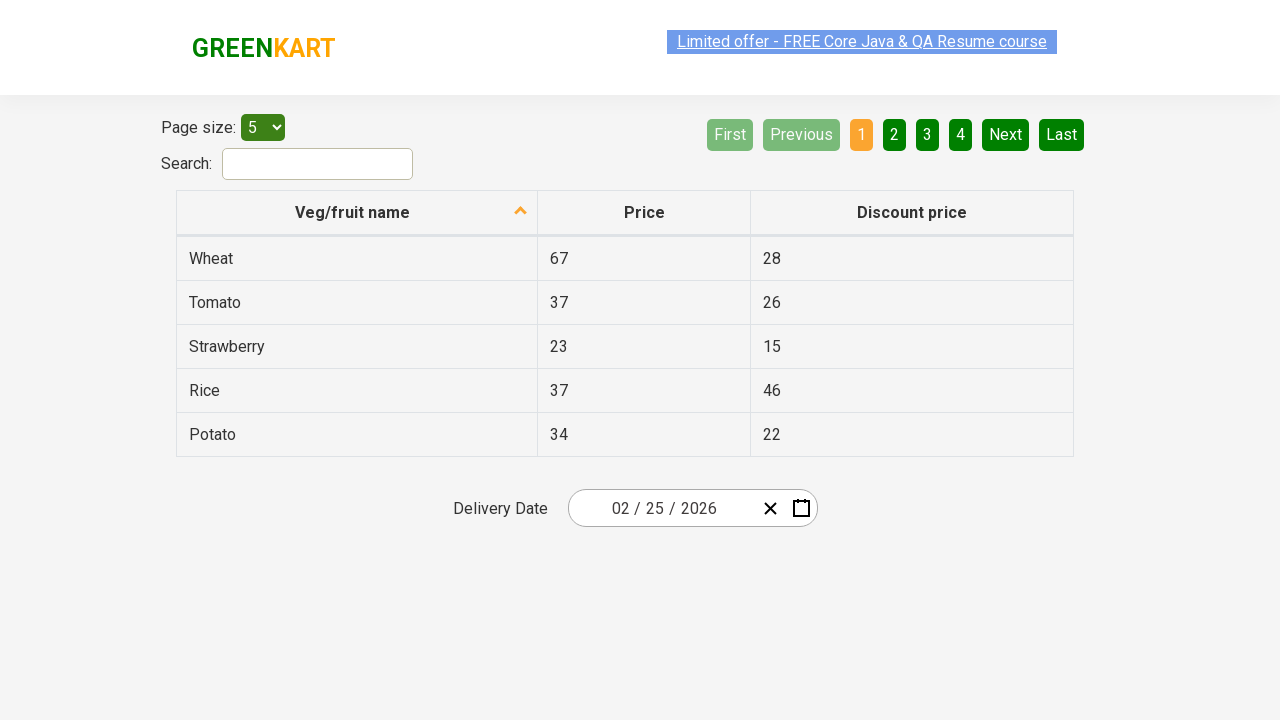

Clicked date picker input to open calendar at (662, 508) on .react-date-picker__inputGroup
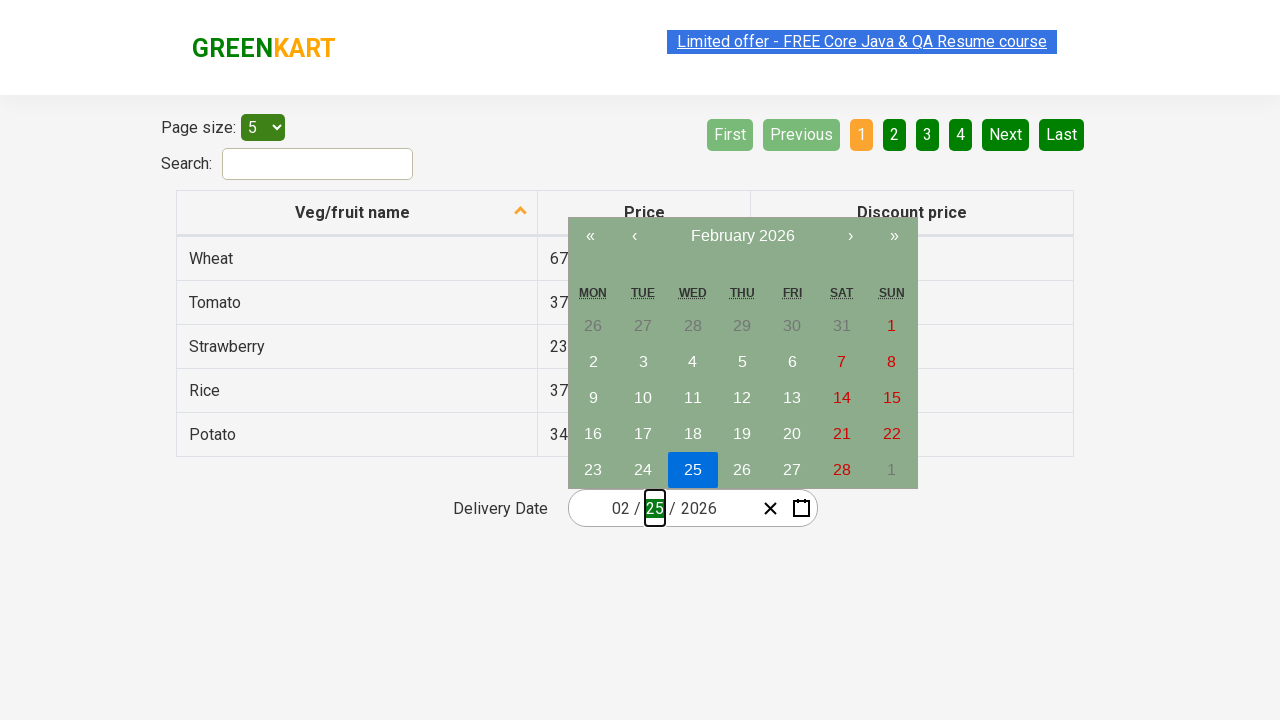

Clicked navigation label (first click to reach decade view) at (742, 236) on button.react-calendar__navigation__label
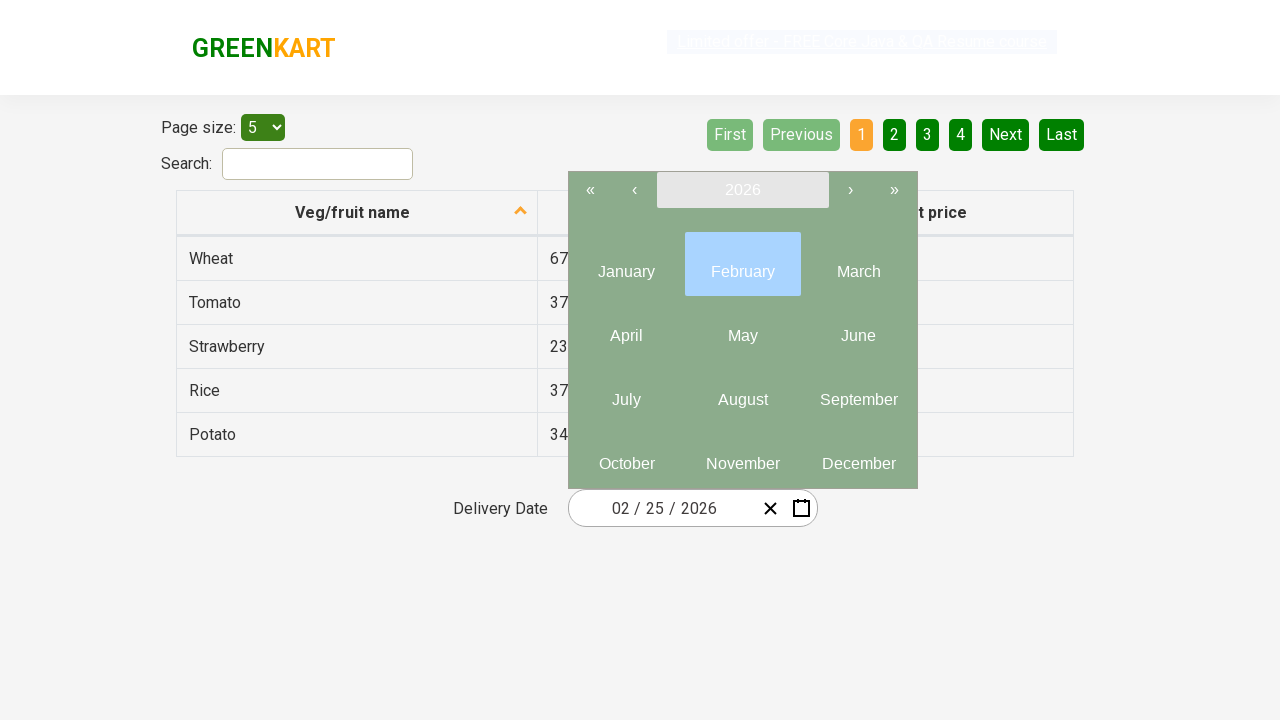

Clicked navigation label (second click to reach year selection) at (742, 190) on button.react-calendar__navigation__label
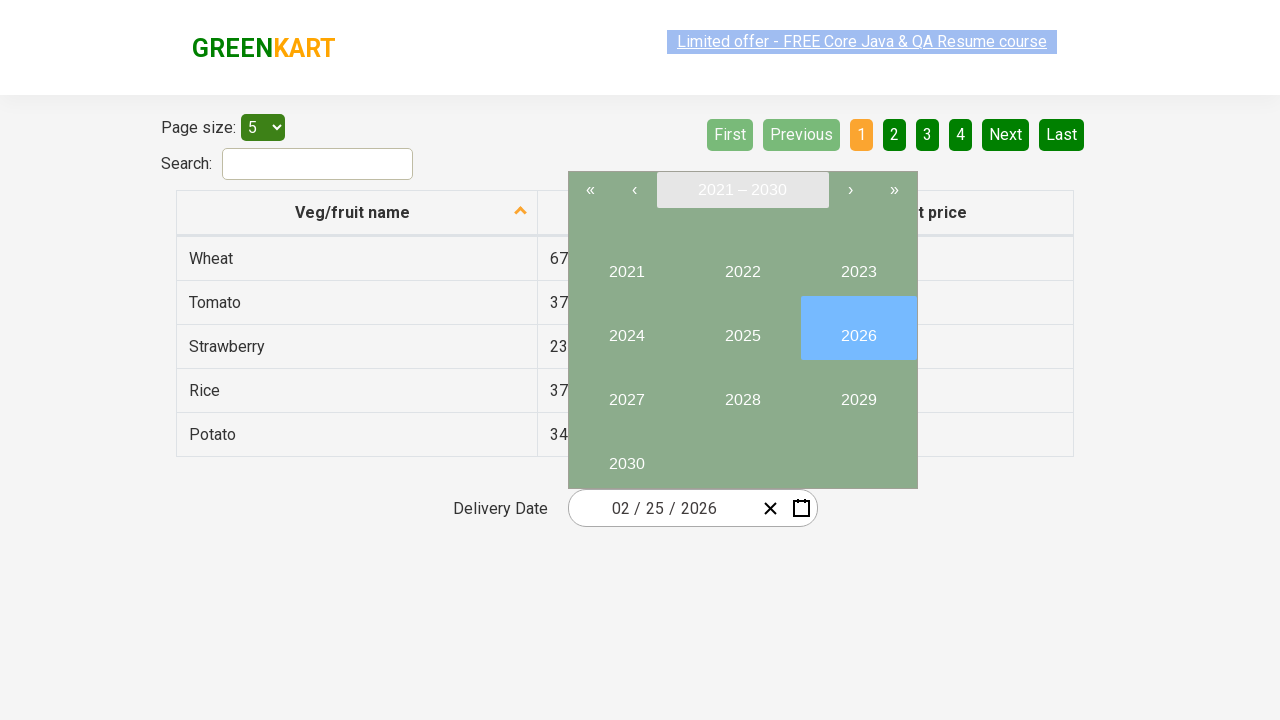

Selected year 2024 at (626, 328) on button:text('2024')
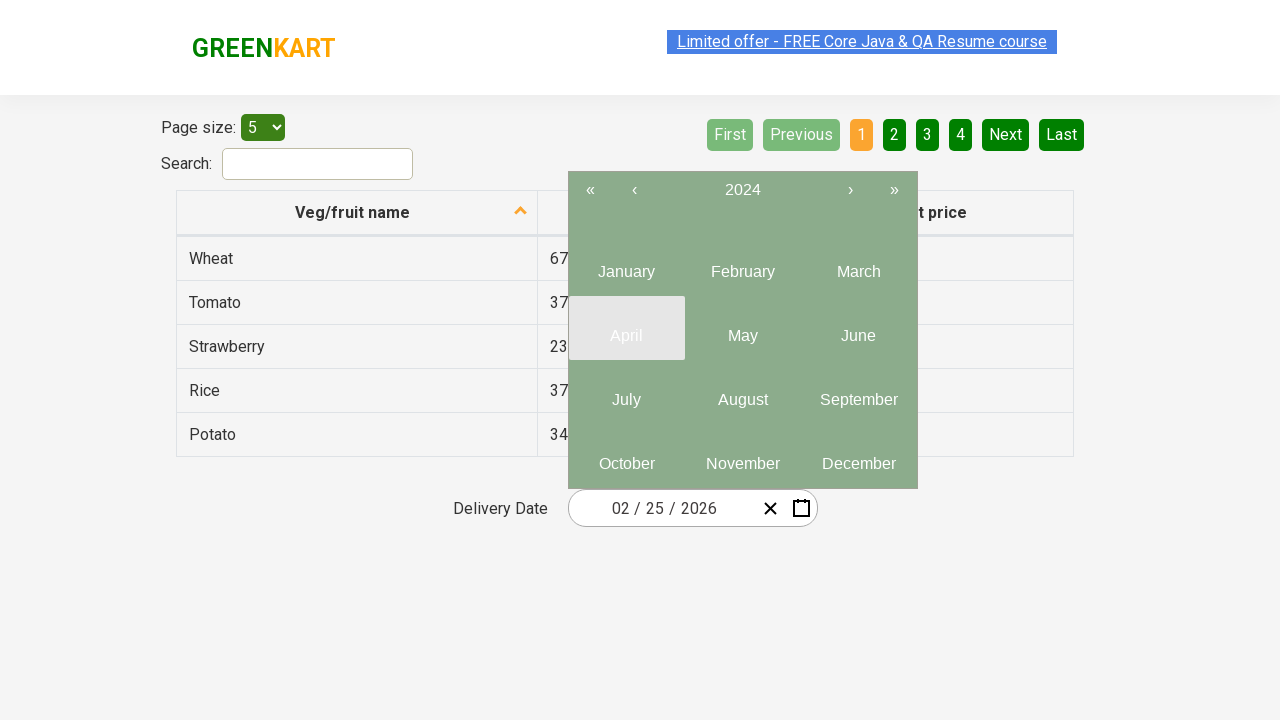

Selected month May from year view at (742, 328) on .react-calendar__year-view__months__month >> nth=4
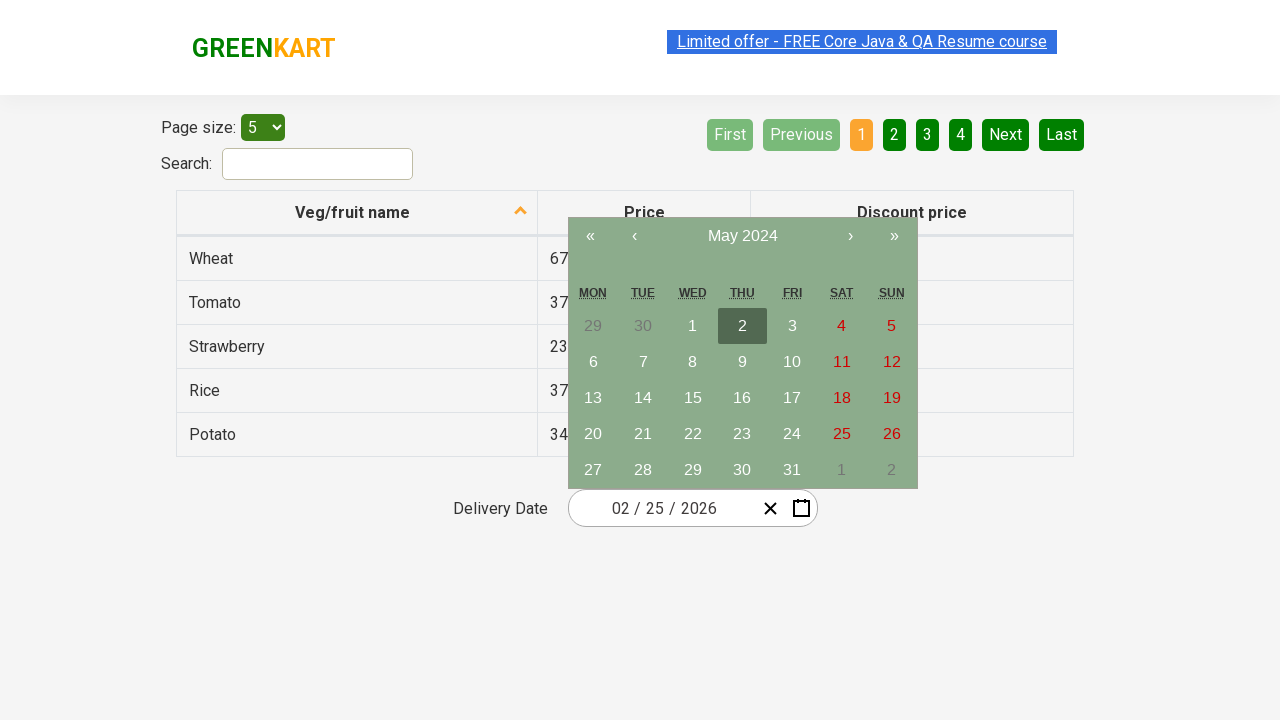

Selected day 19 from calendar at (892, 398) on abbr:text('19')
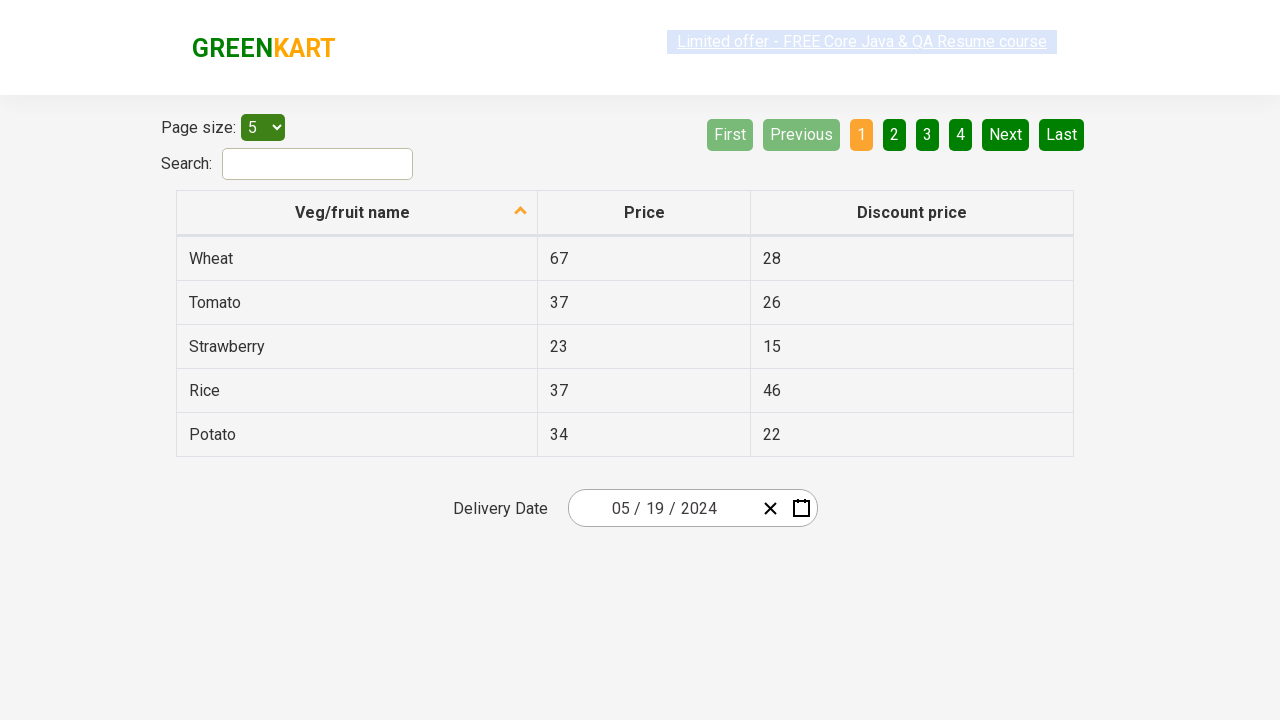

Verified date input fields are populated with selected date (May 19, 2024)
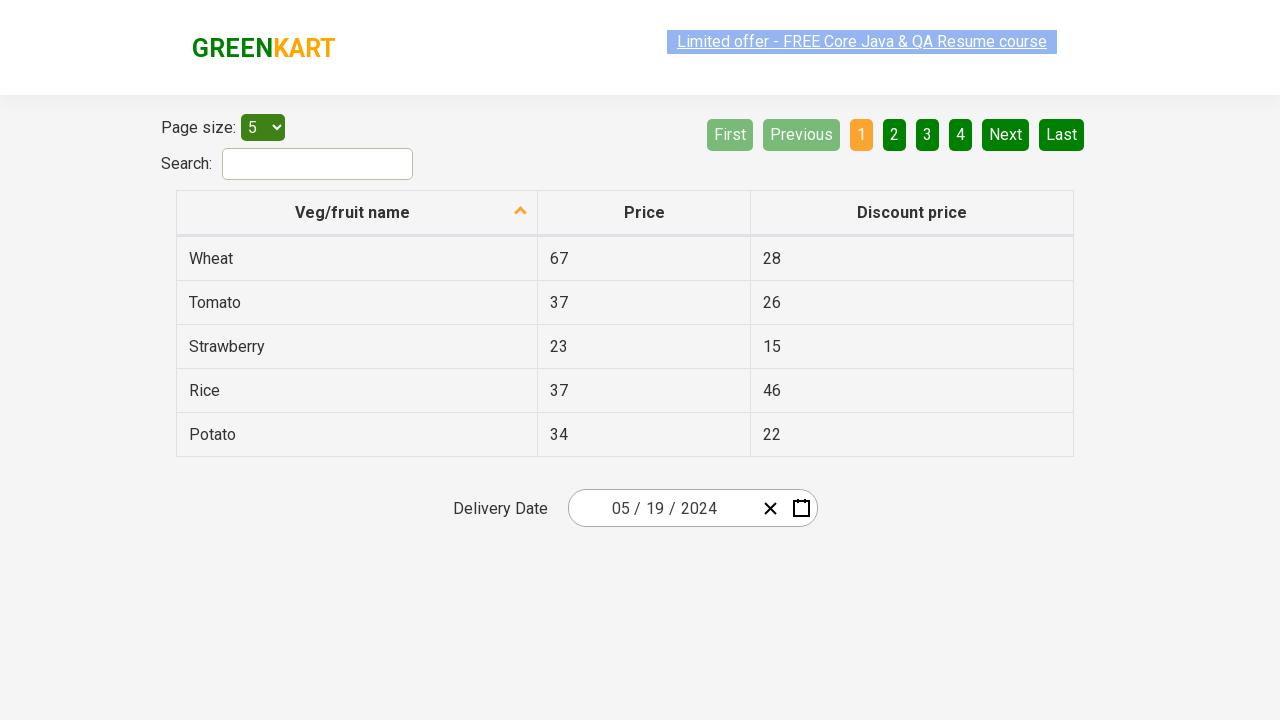

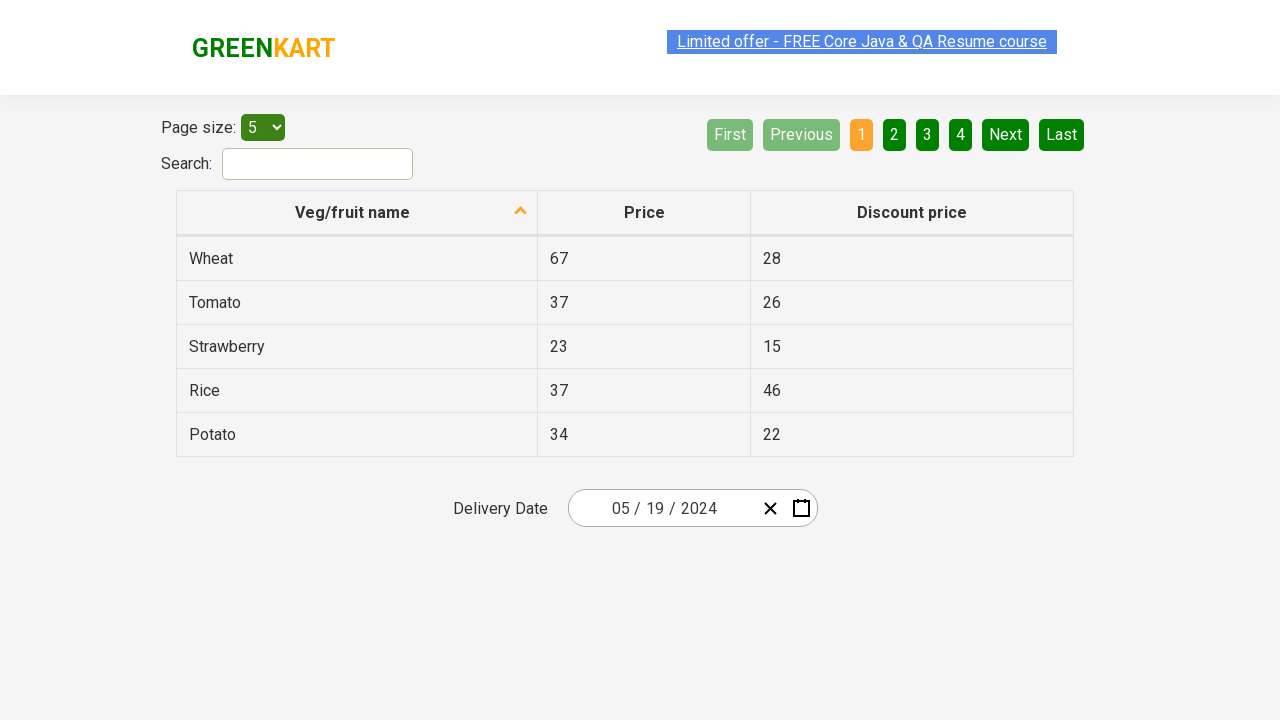